Tests drag and drop by offset by calculating positions and dragging element by specific coordinates

Starting URL: https://www.selenium.dev/selenium/web/mouse_interaction.html

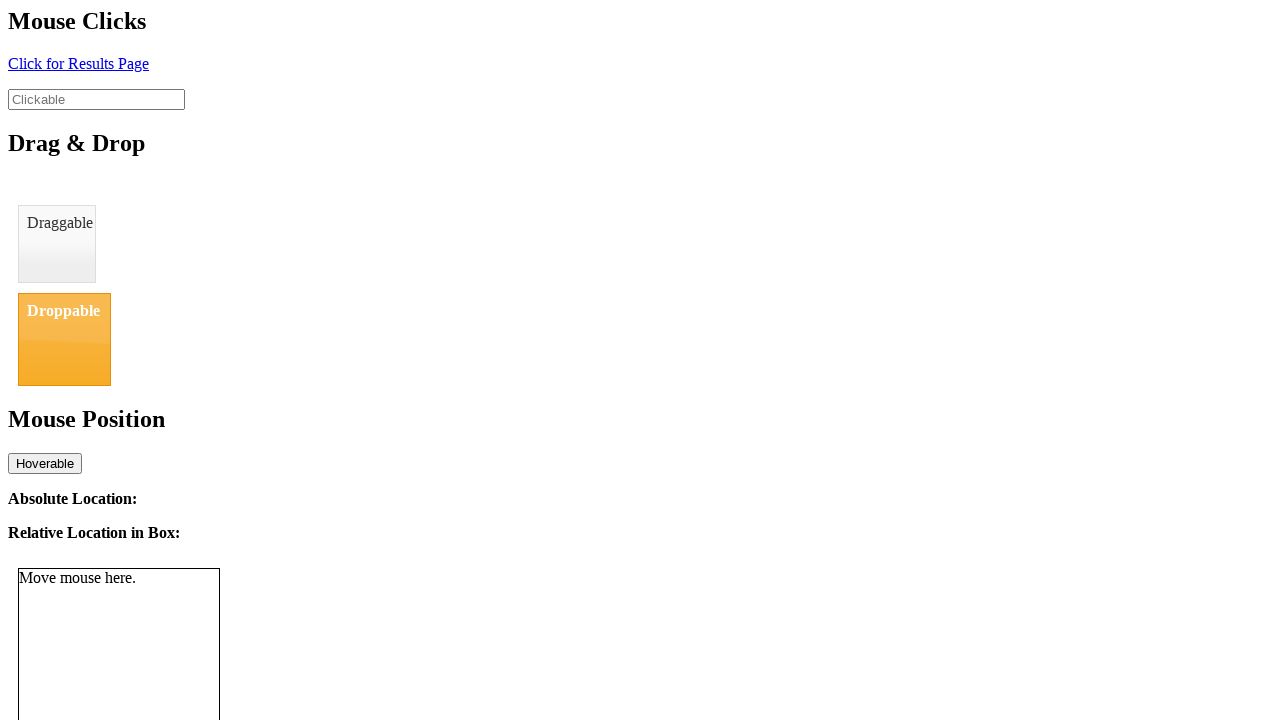

Located draggable element with ID 'draggable'
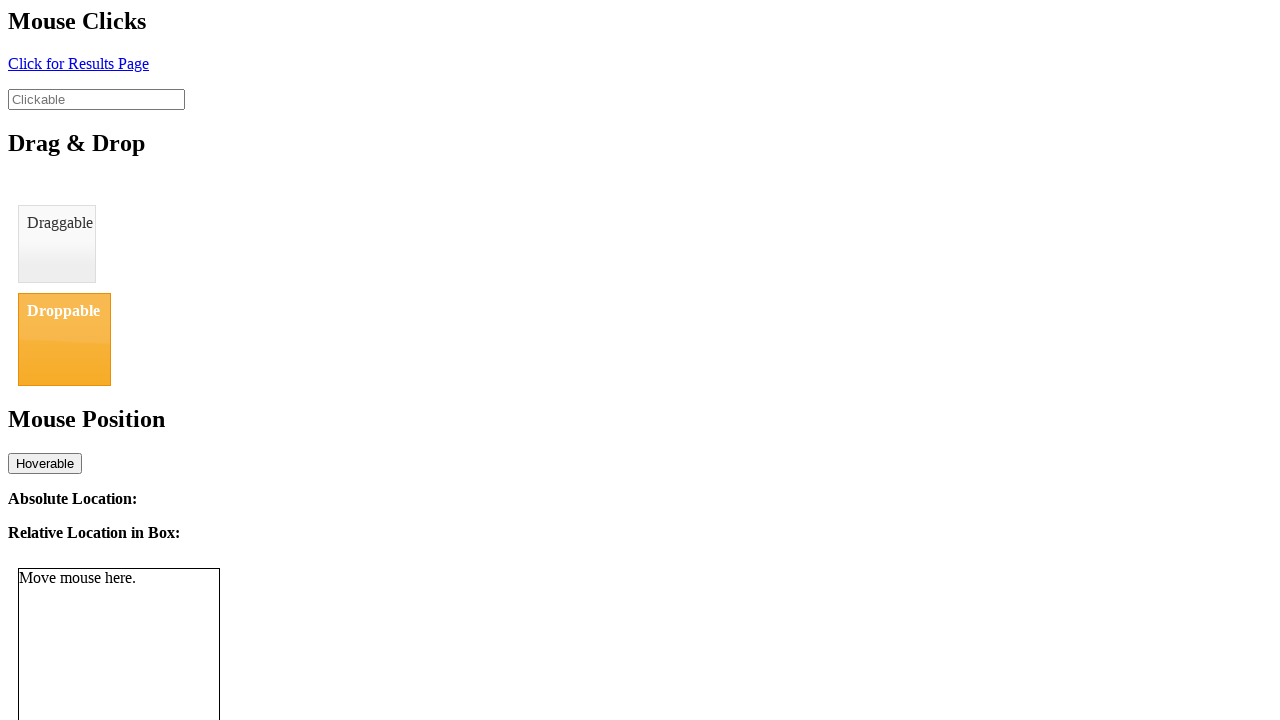

Located droppable element with ID 'droppable'
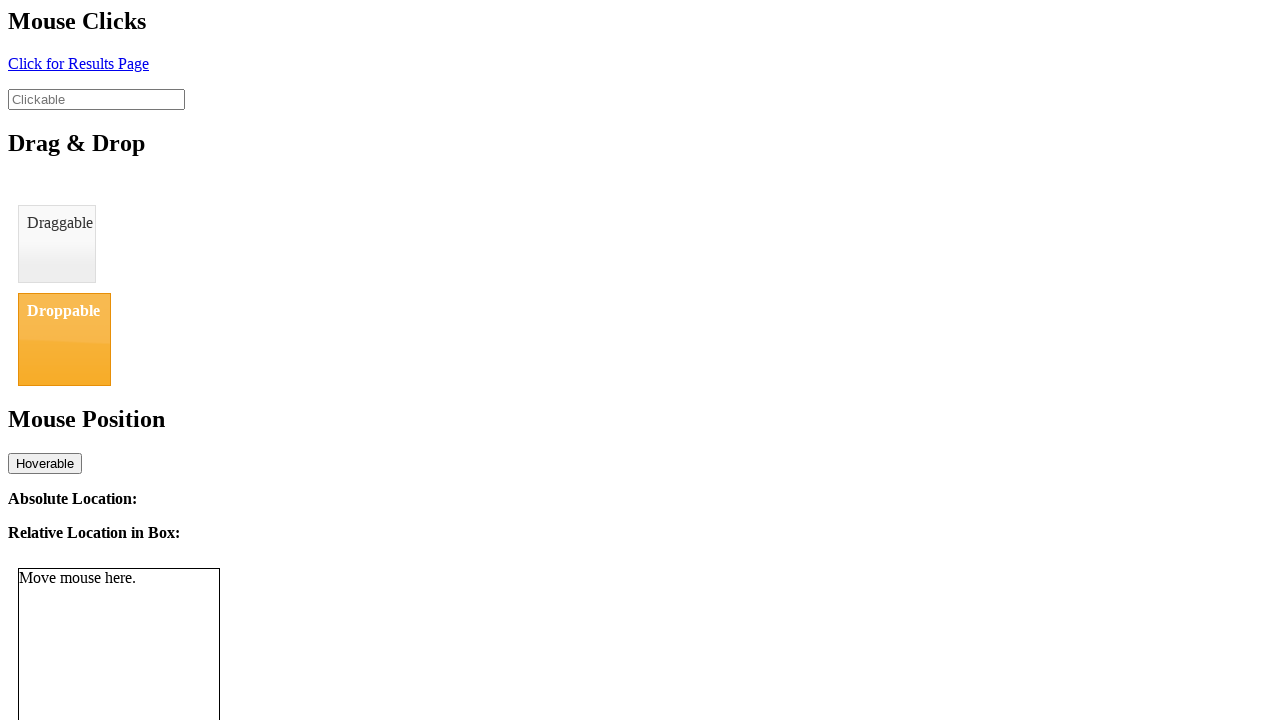

Dragged draggable element to droppable element at (64, 339)
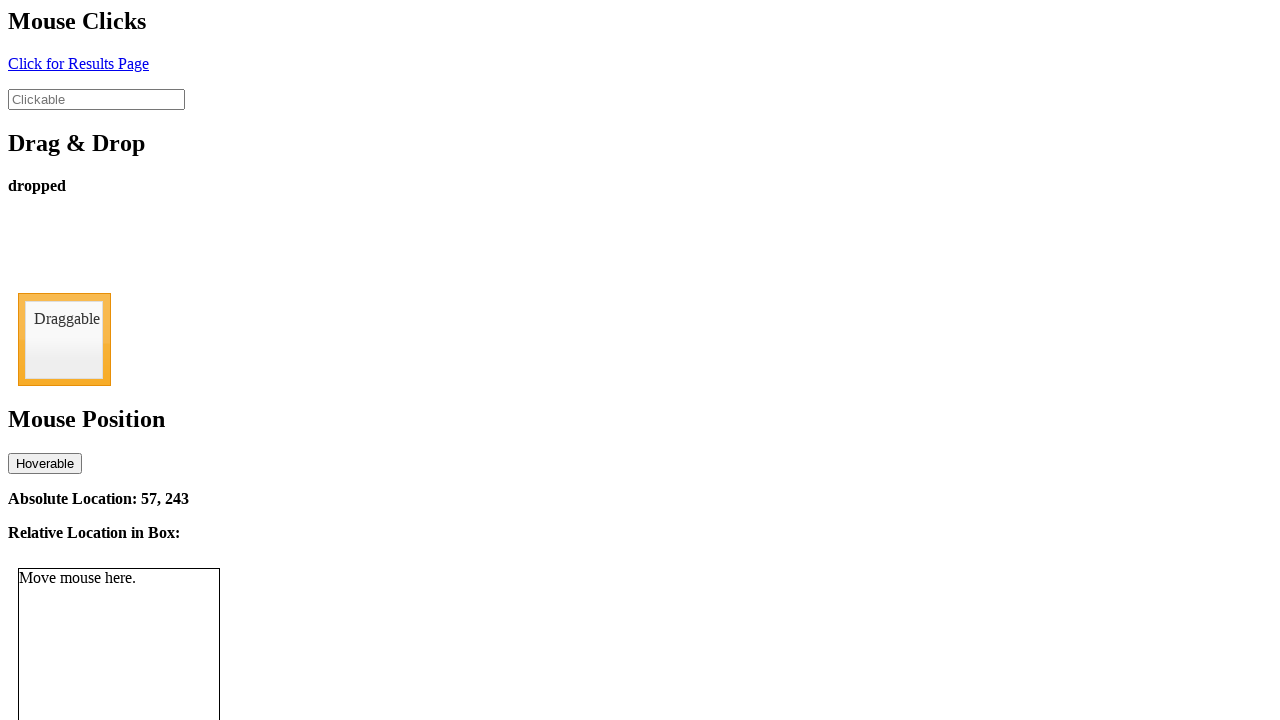

Verified drop status element displays 'dropped'
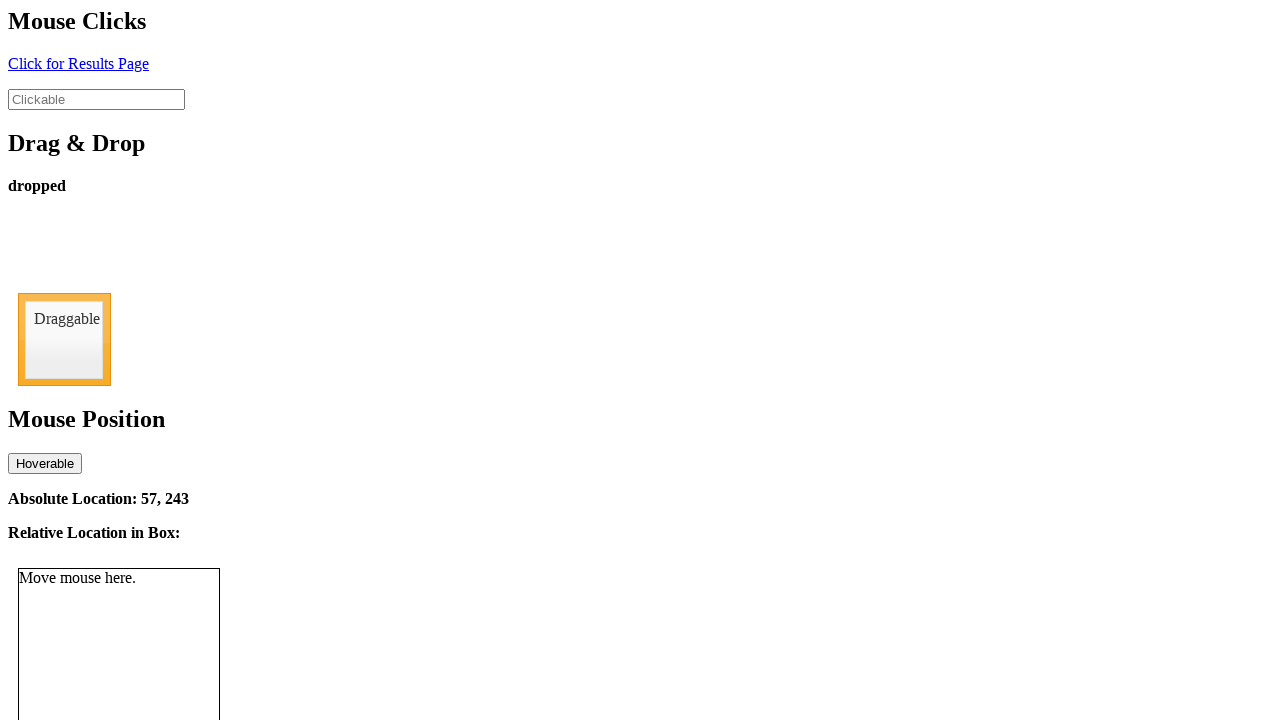

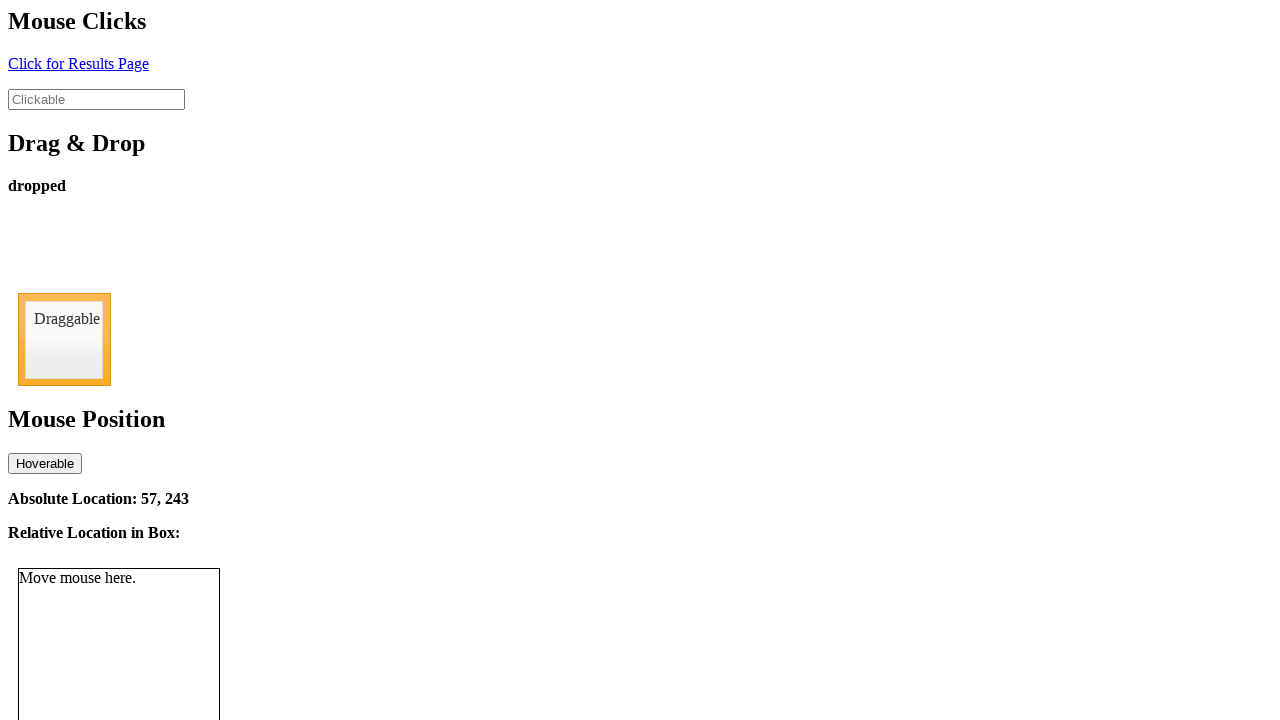